Tests dynamic control elements by clicking checkboxes, removing and adding elements, and verifying messages appear

Starting URL: https://the-internet.herokuapp.com/dynamic_controls

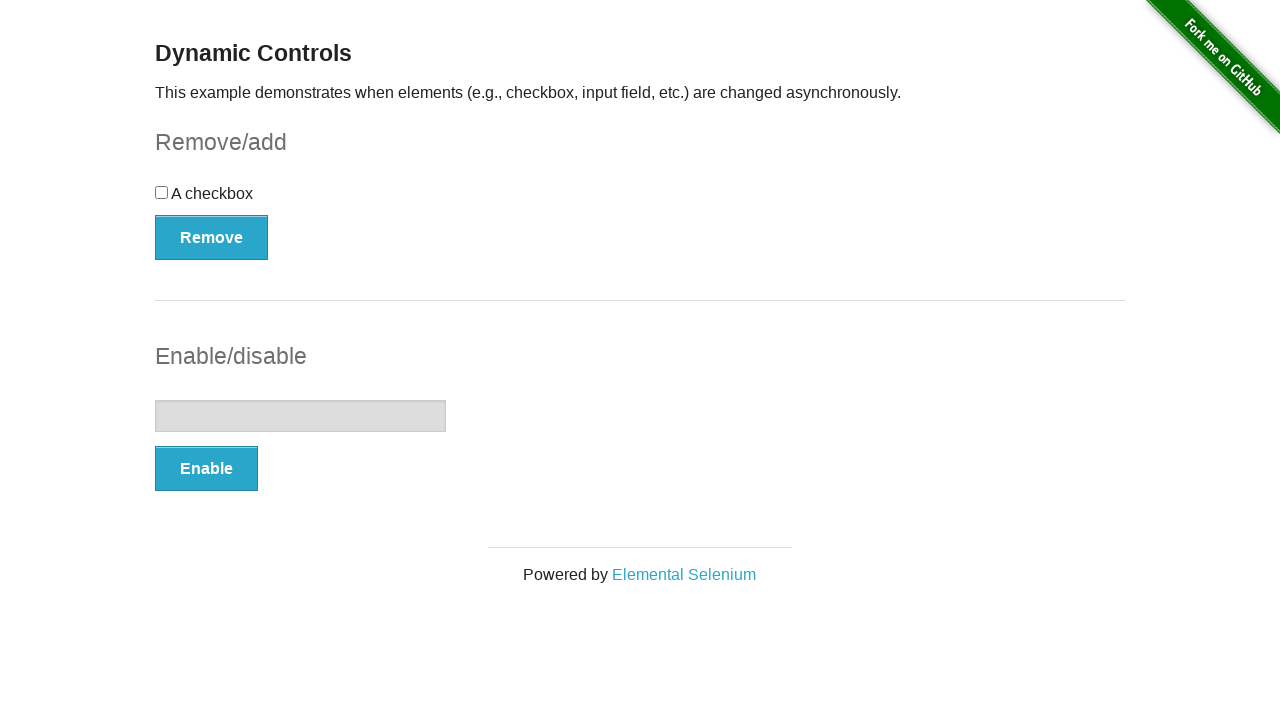

Clicked the checkbox at (162, 192) on xpath=//input[contains(@type,'checkbox')]
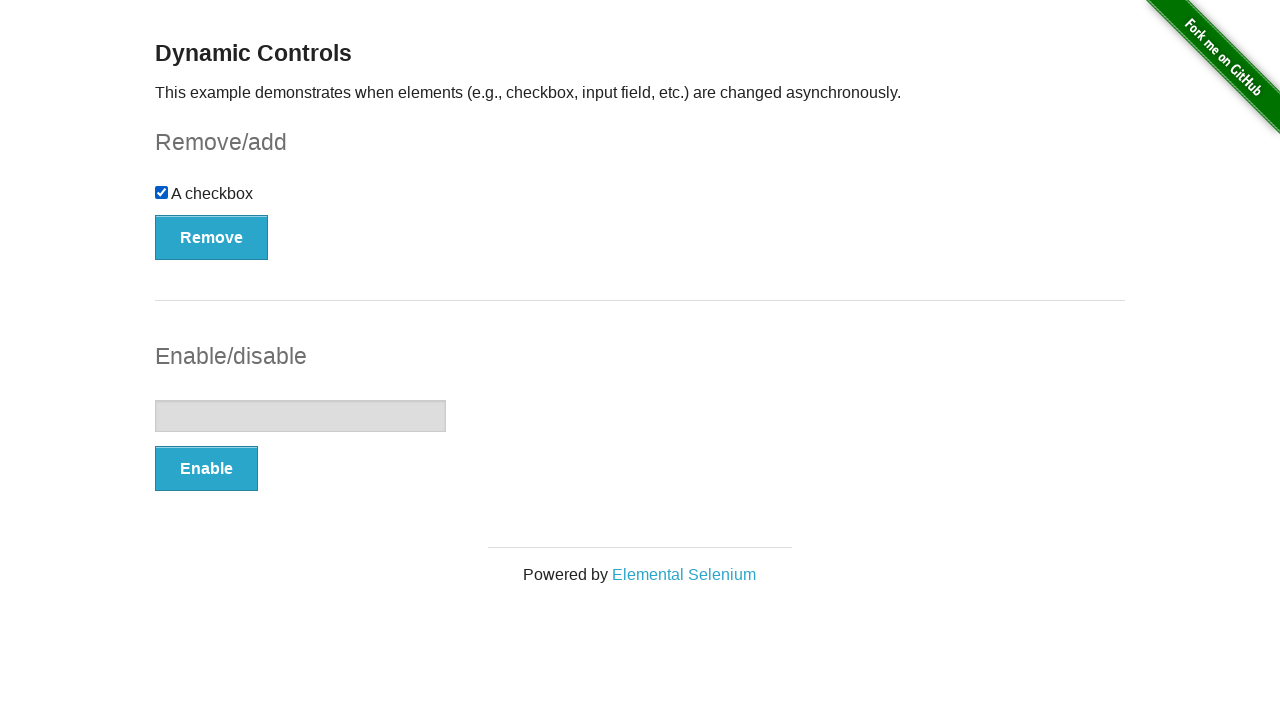

Clicked Remove button at (212, 237) on xpath=//button[contains(text(),'Remove')]
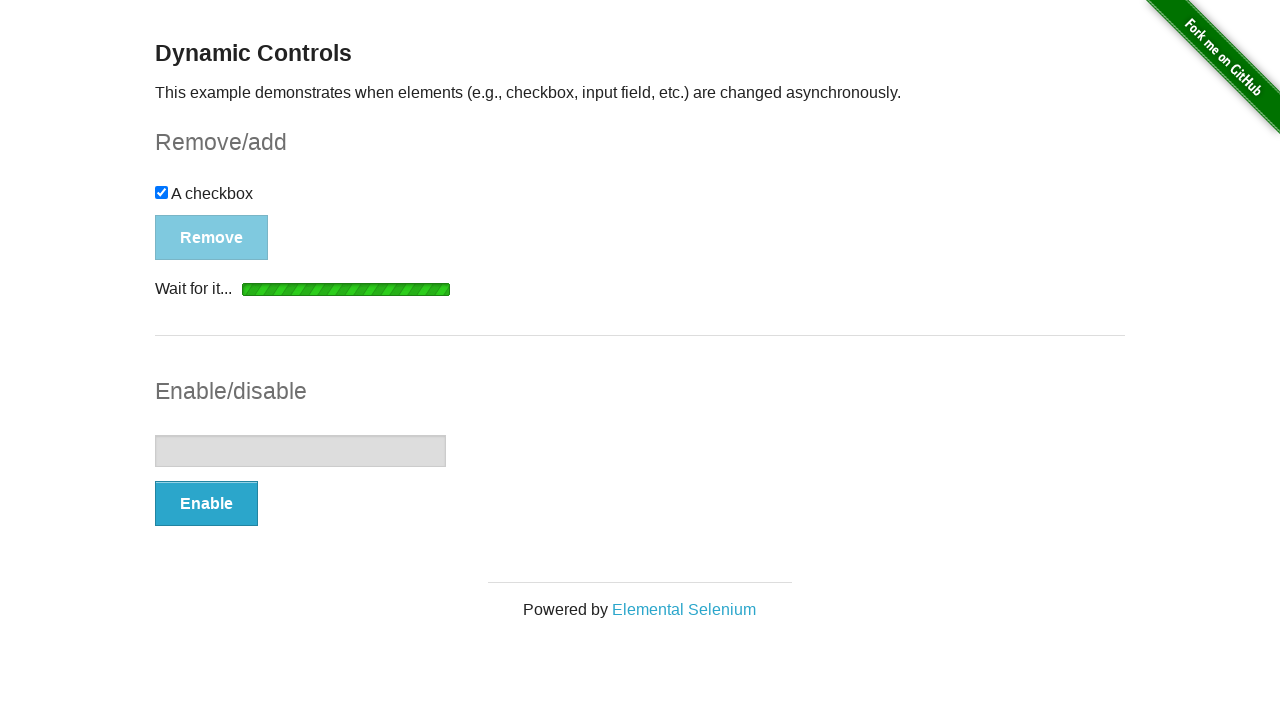

Waited for message to appear after removal
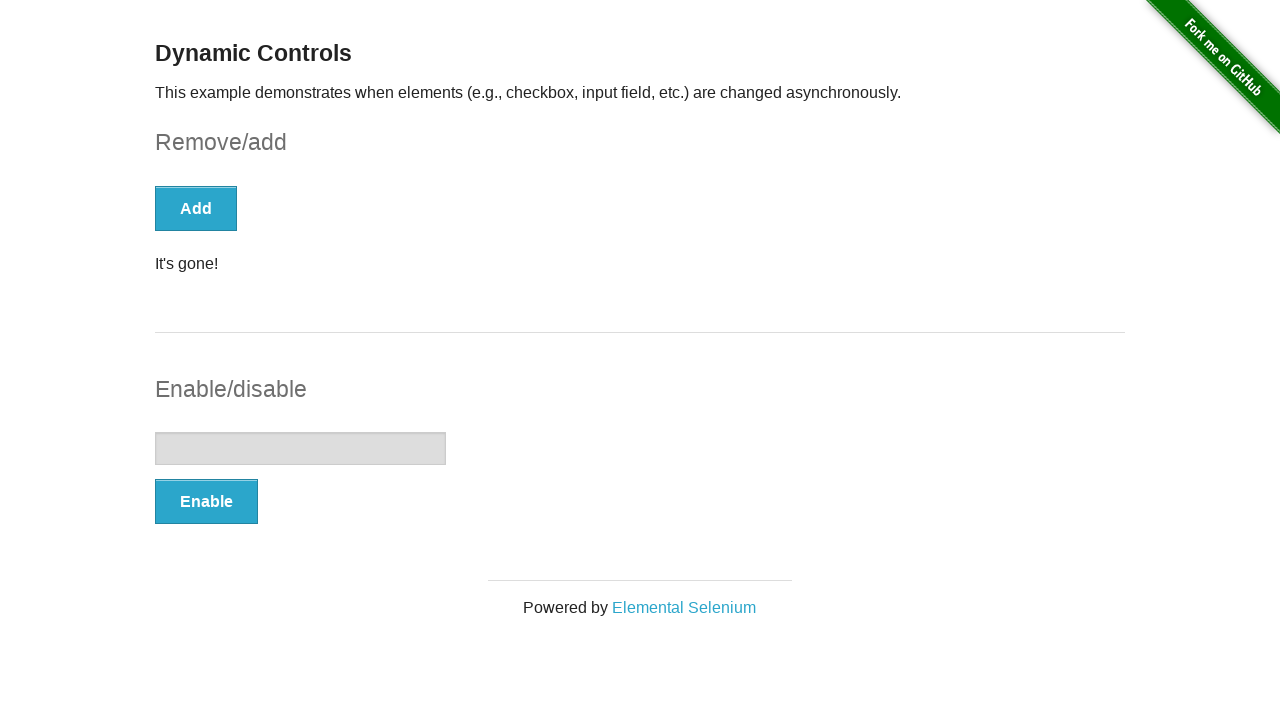

Clicked Add button at (196, 208) on xpath=//button[contains(text(),'Add')]
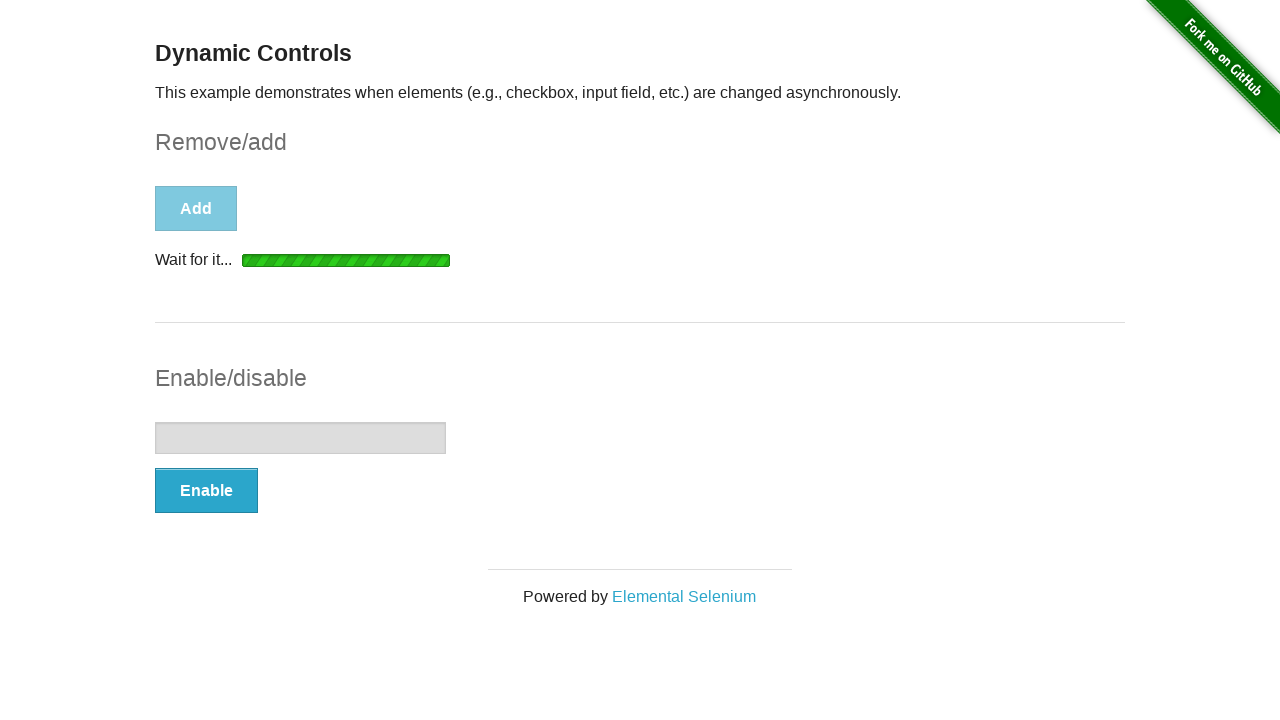

Waited for message to appear after adding element
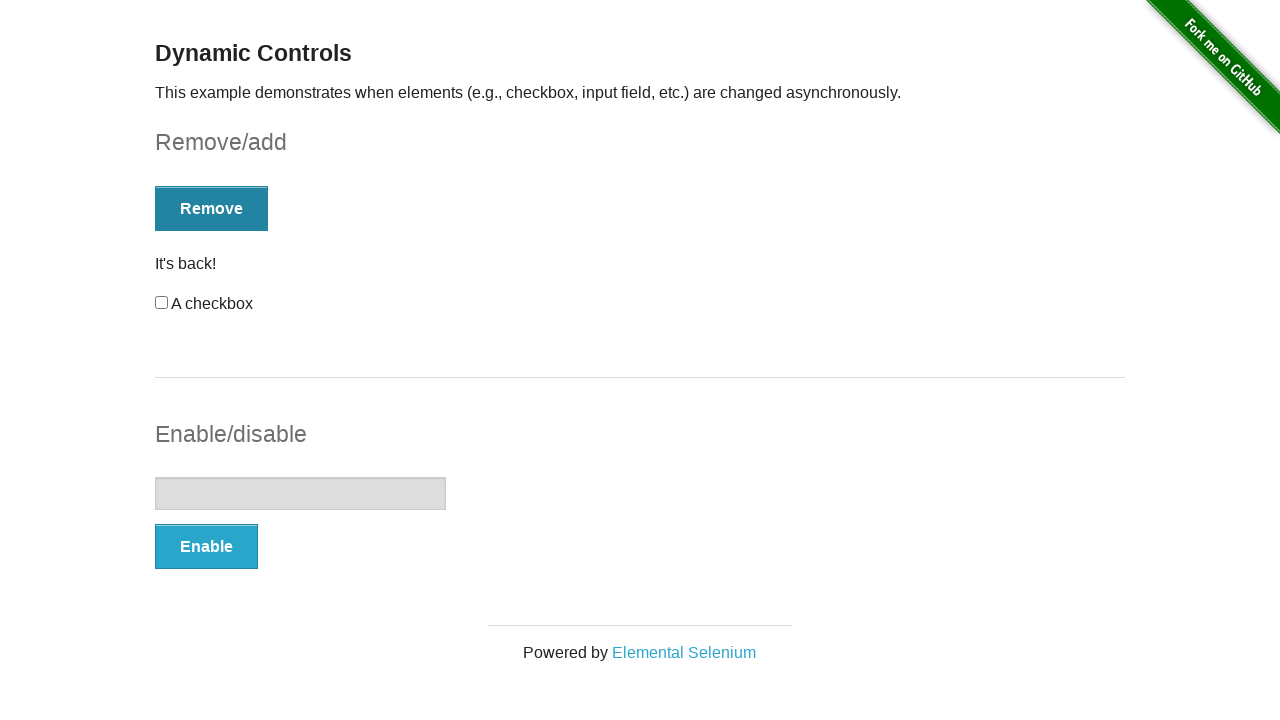

Clicked the checkbox again at (162, 303) on xpath=//input[contains(@type,'checkbox')]
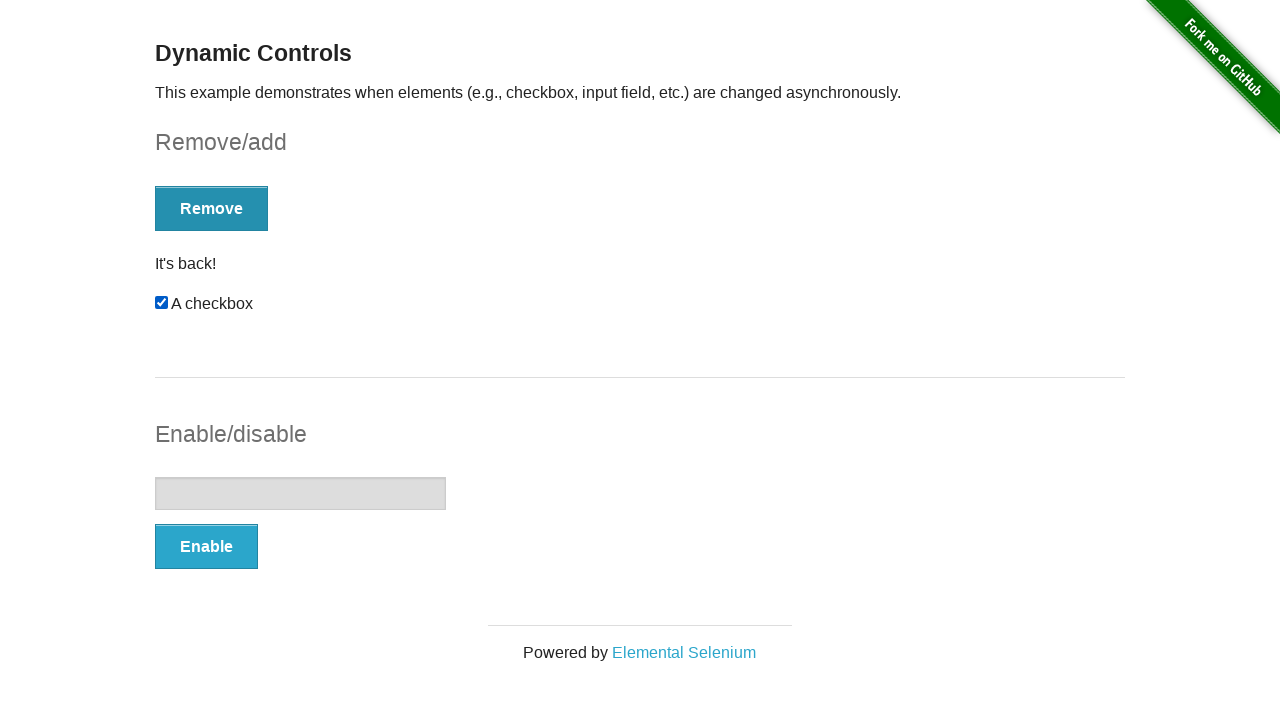

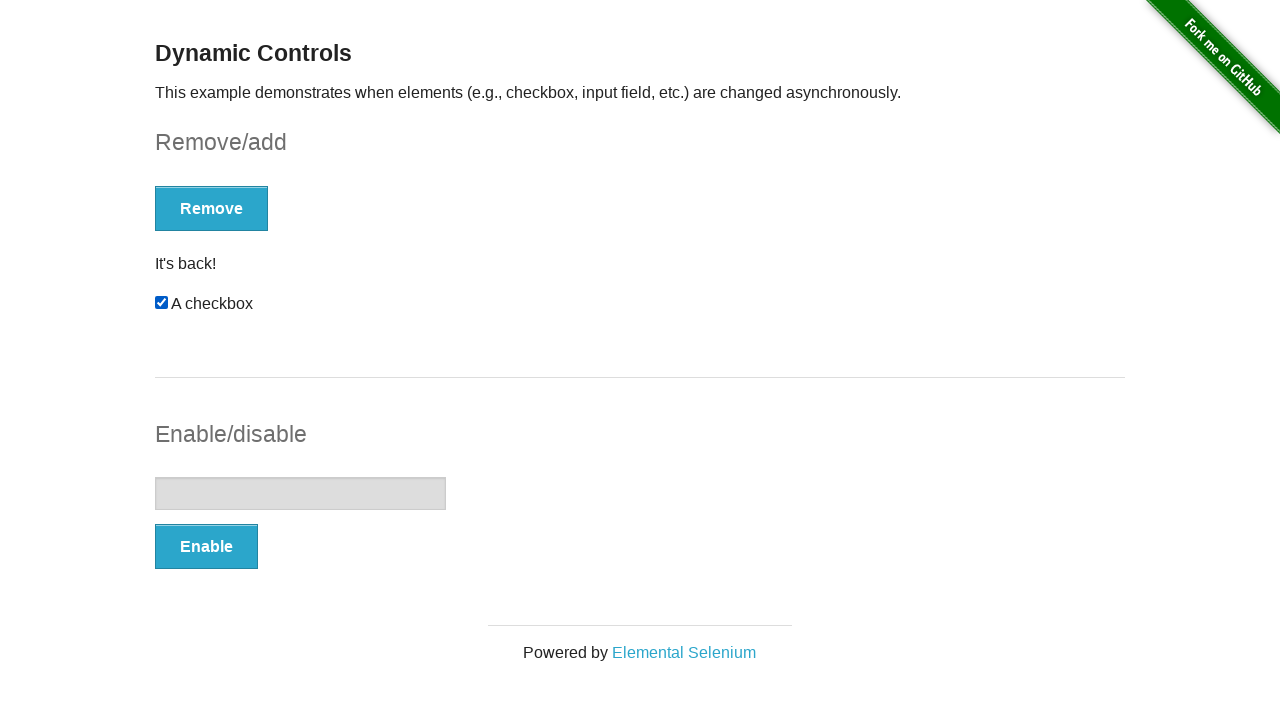